Tests a todo application by adding a new todo item, marking it as complete, and then clearing all completed todos to verify they are removed.

Starting URL: https://devmountain.github.io/qa_todos/

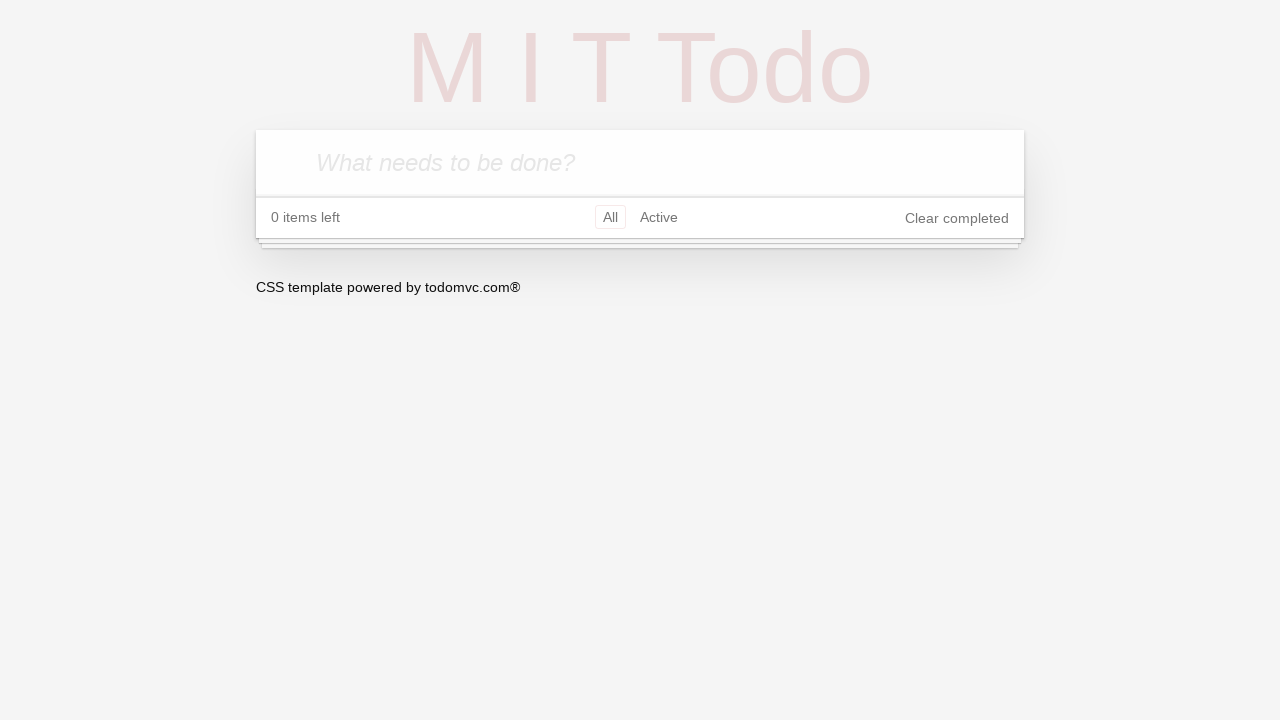

Todo input field became visible
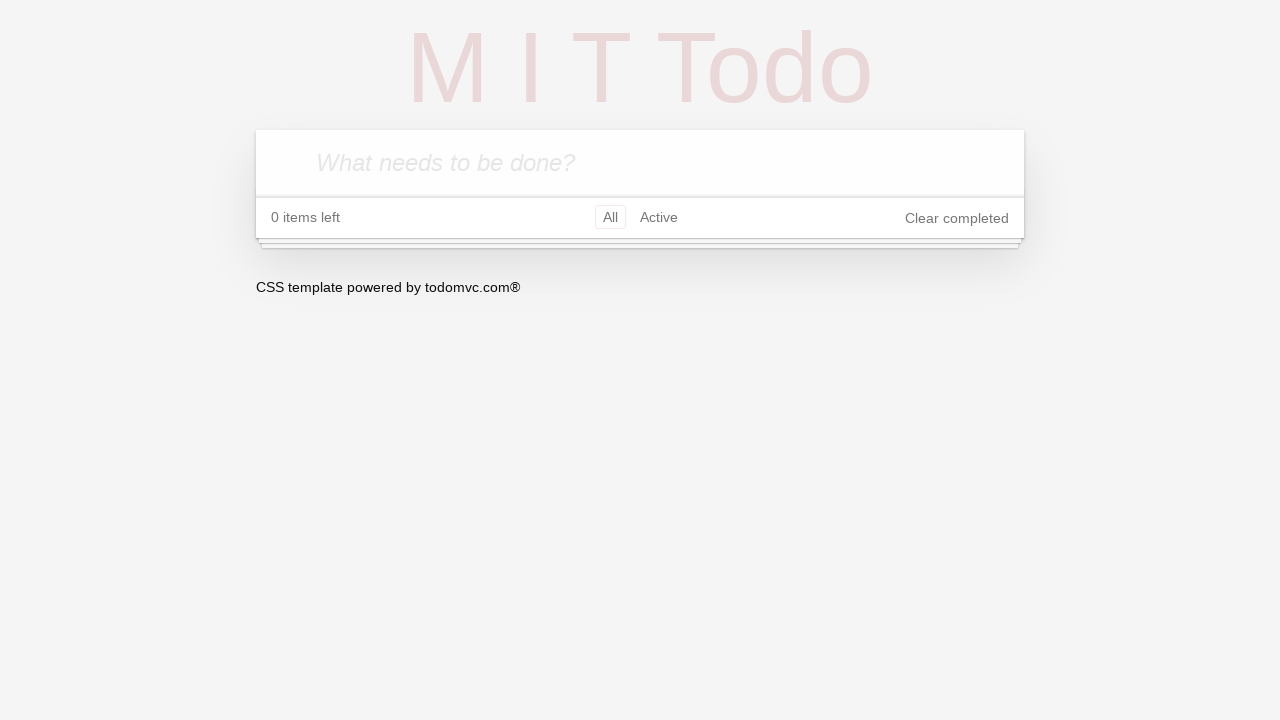

Filled todo input with 'Shampoo' on .new-todo
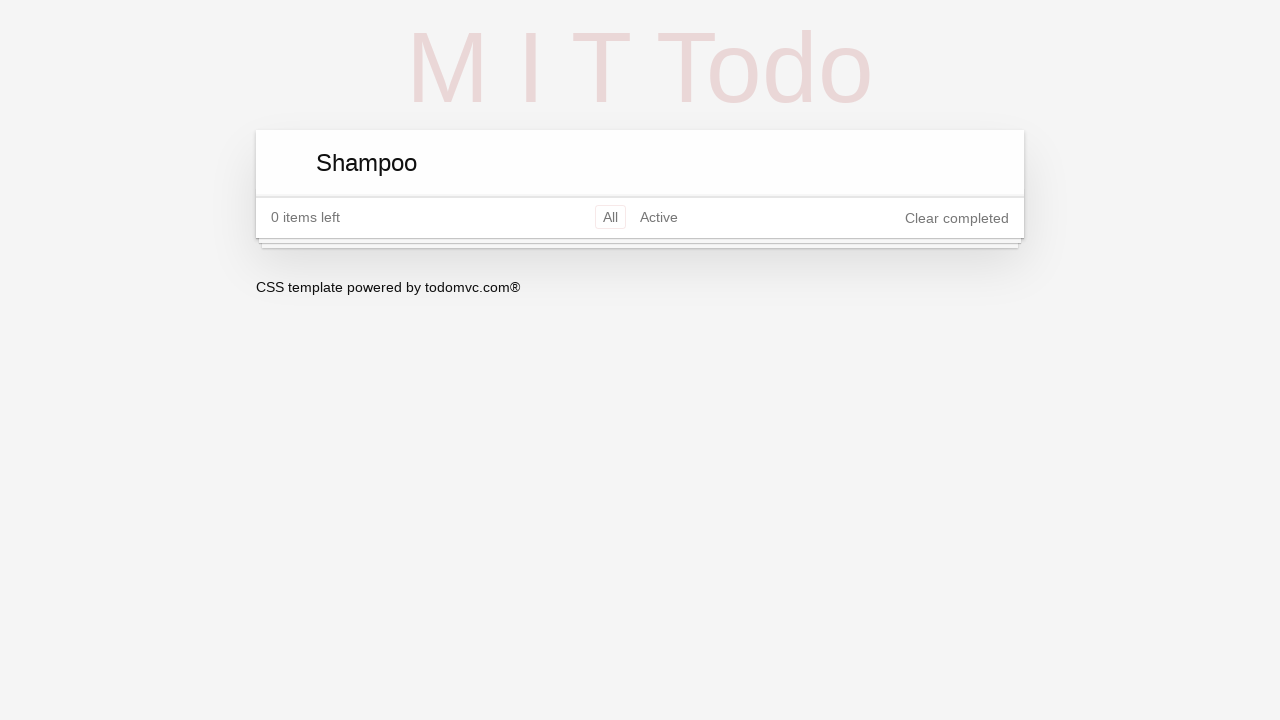

Pressed Enter to add the todo on .new-todo
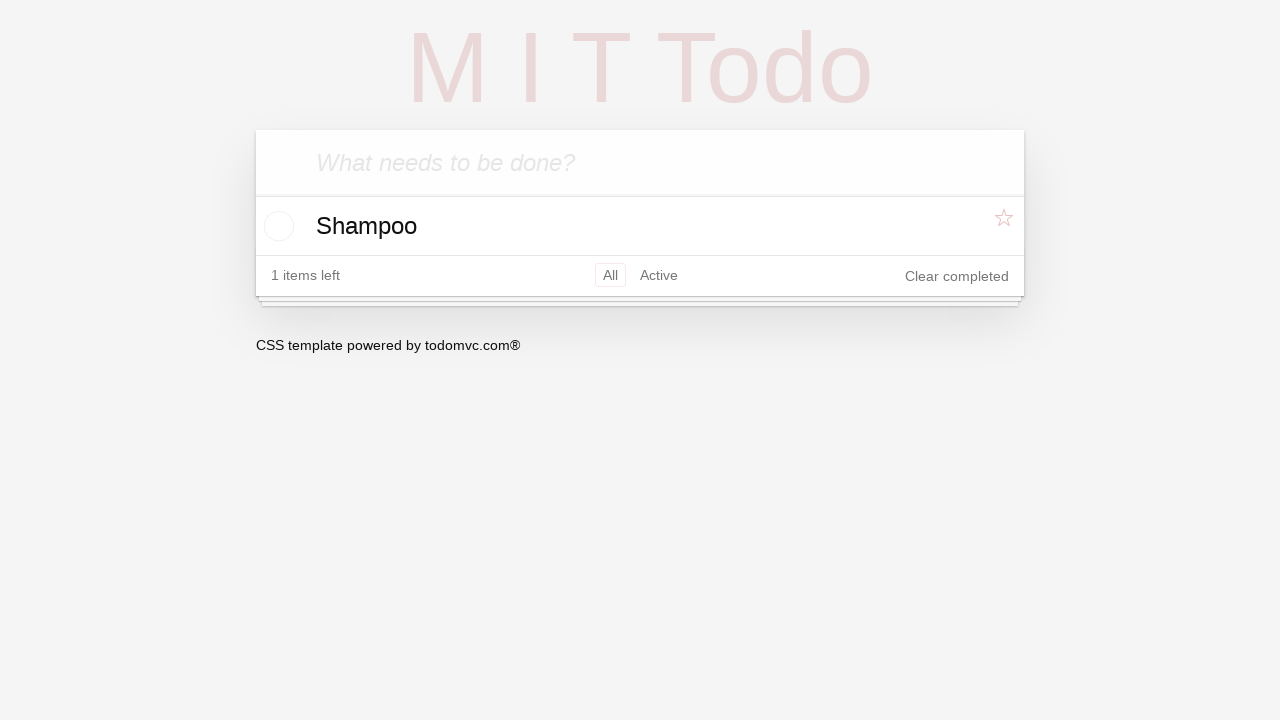

New todo item appeared in the list
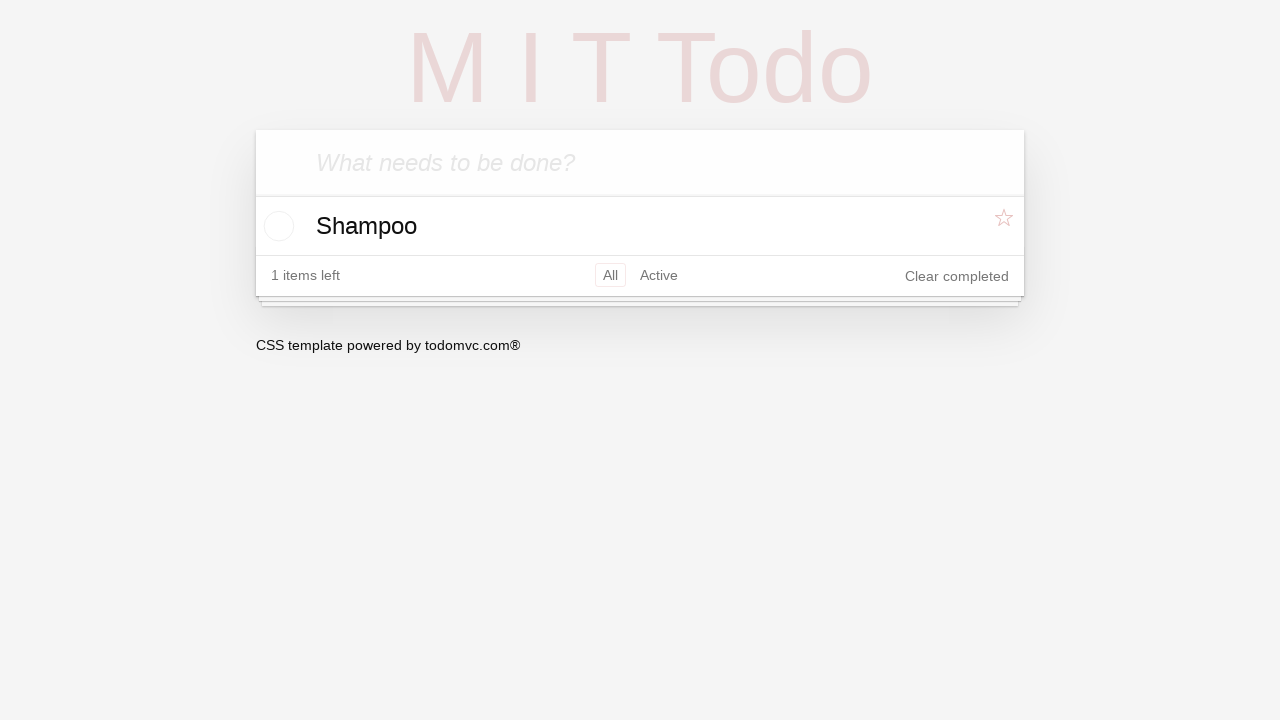

Clicked checkbox to mark todo as complete at (276, 226) on li.todo input[type='checkbox']
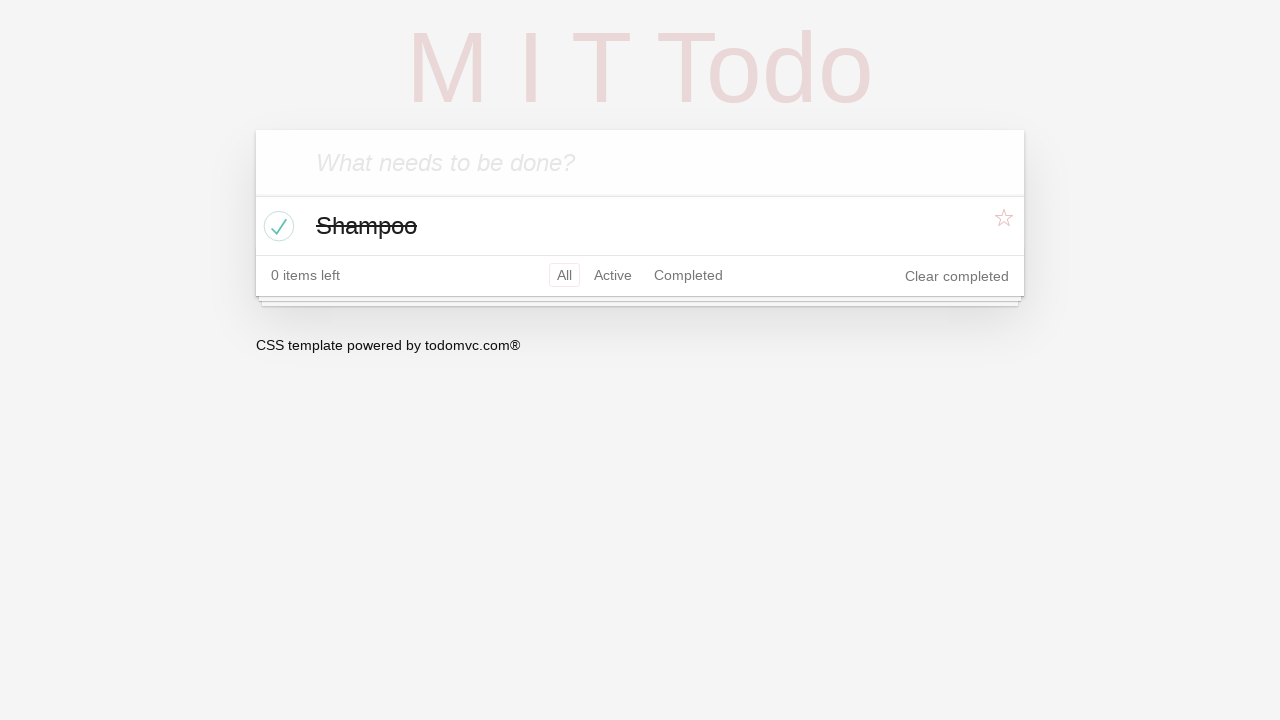

Clicked 'Clear completed' button at (957, 276) on button.clear-completed
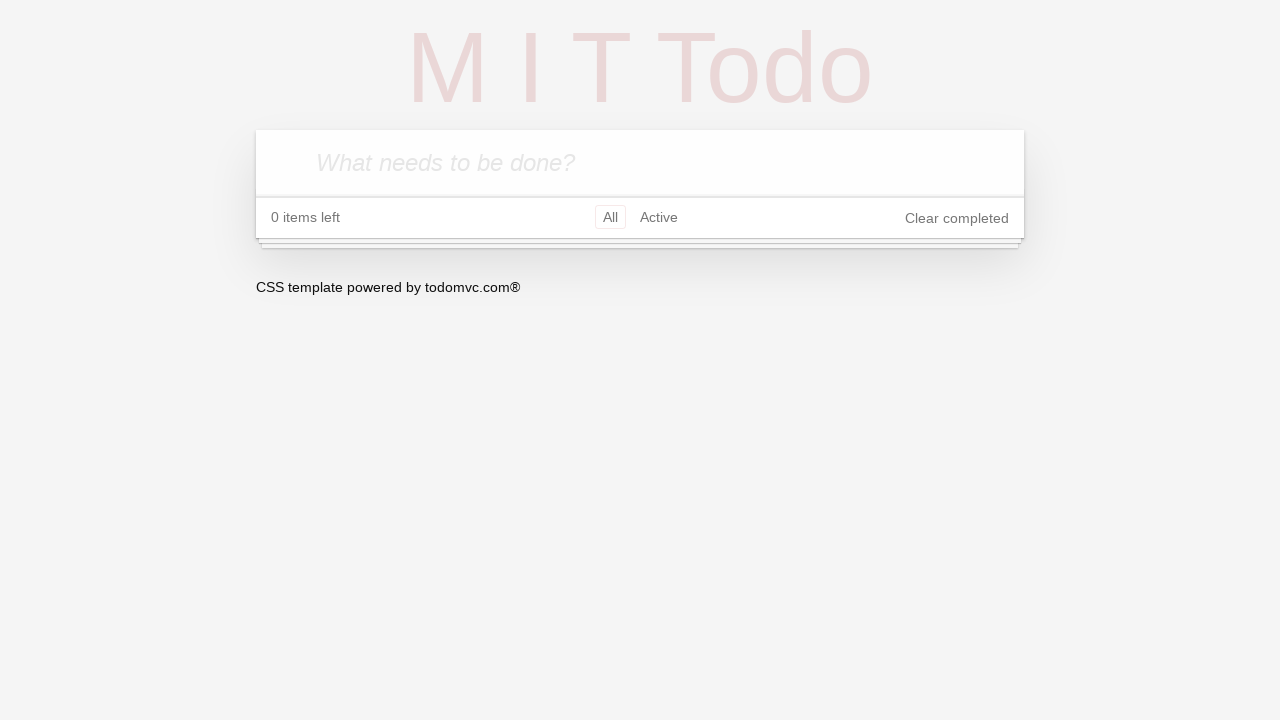

Waited for DOM update after clearing completed todos
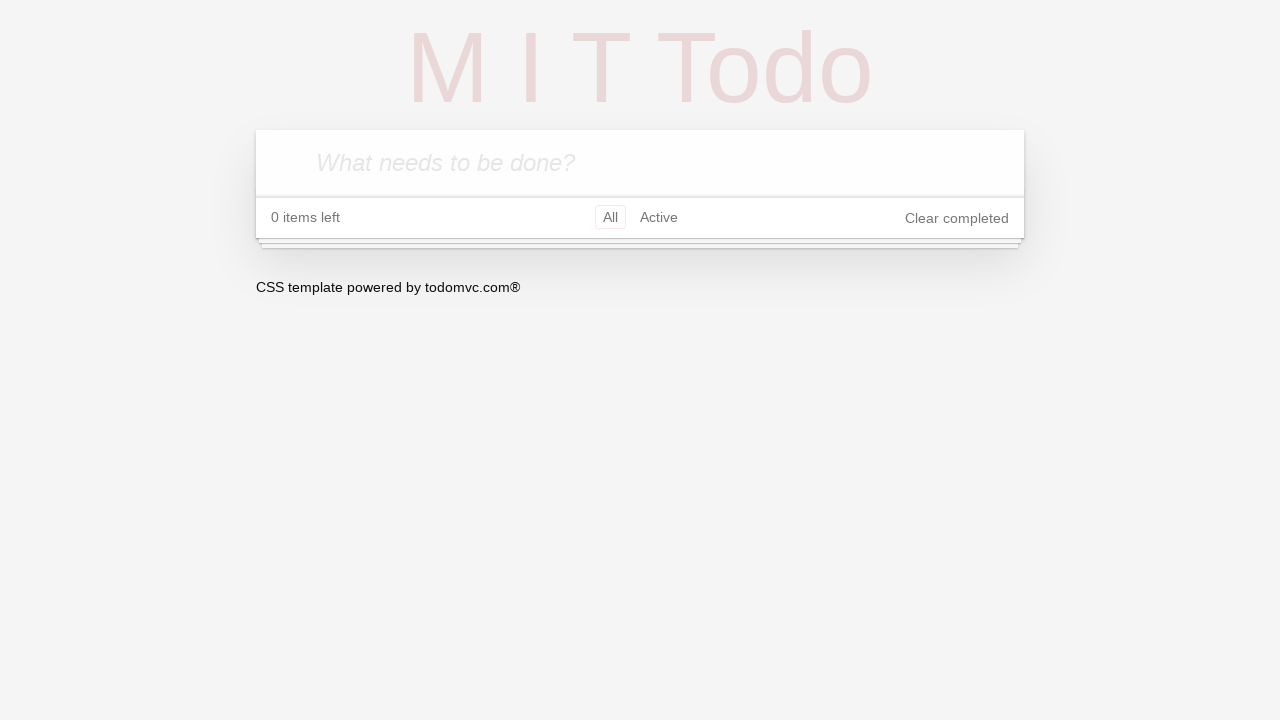

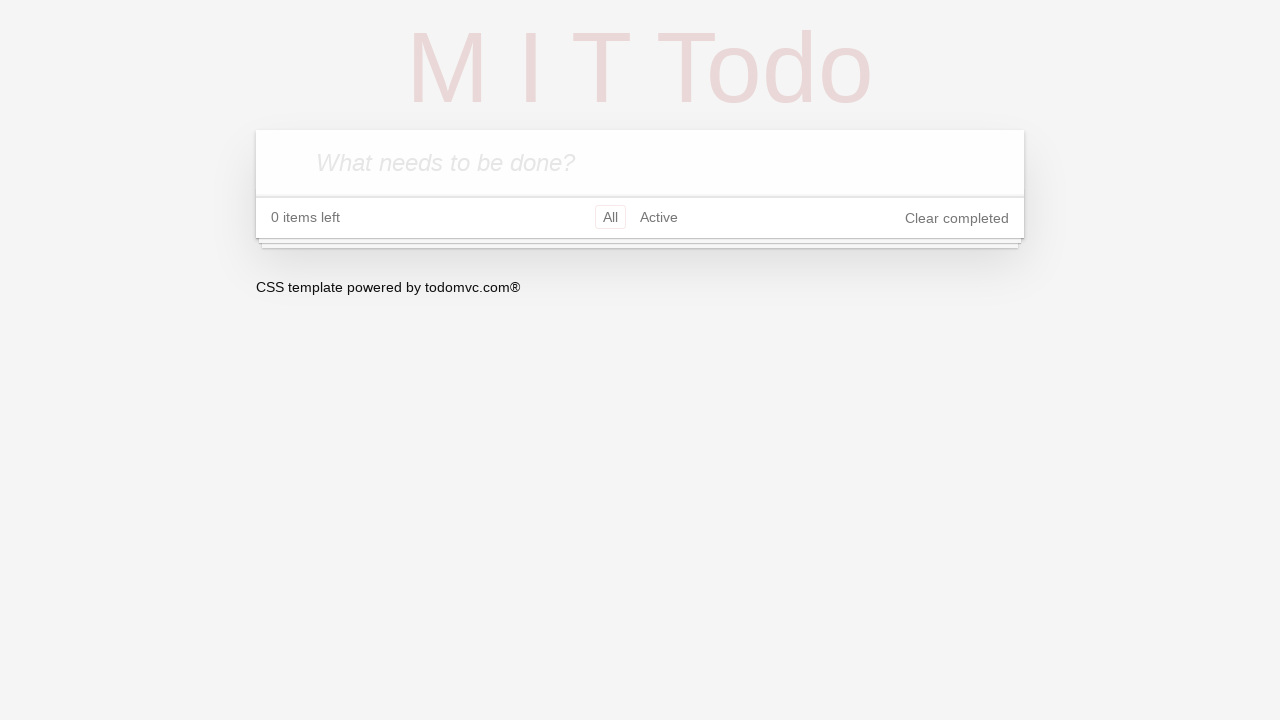